Verifies that the page title of the OrangeHRM login page is correct.

Starting URL: https://opensource-demo.orangehrmlive.com/web/index.php/auth/login

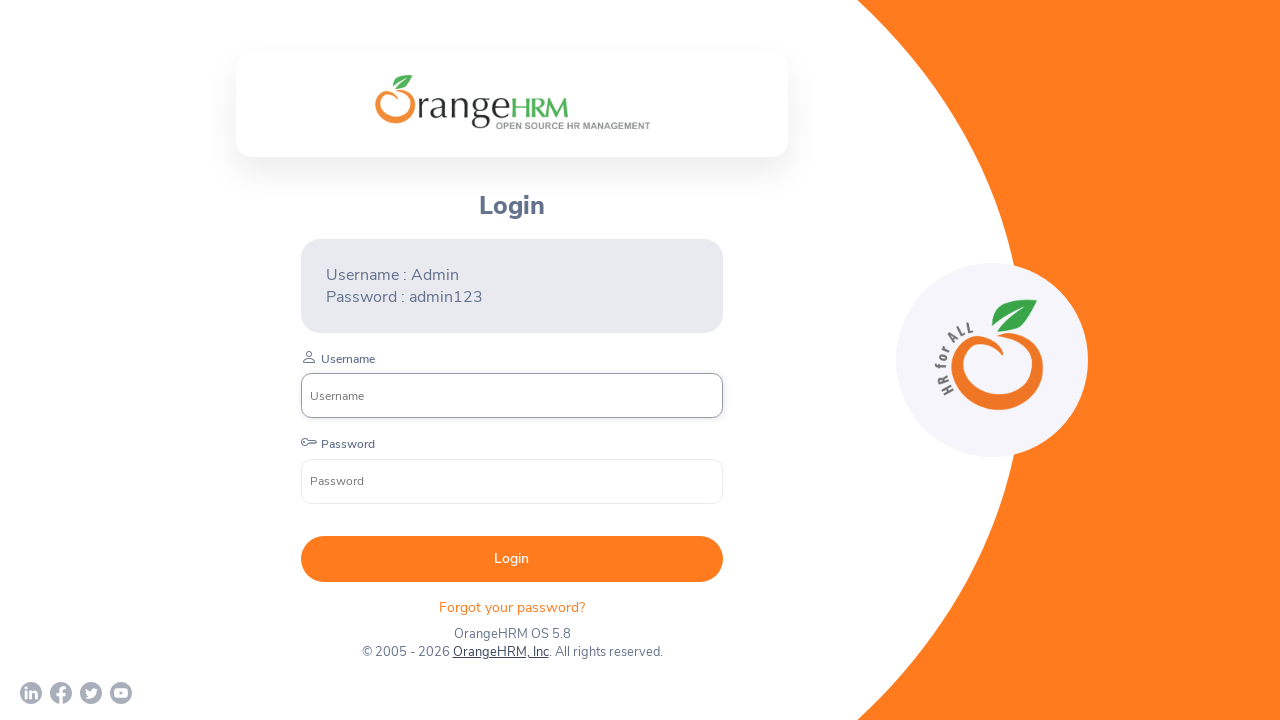

Verified that OrangeHRM login page title is 'OrangeHRM'
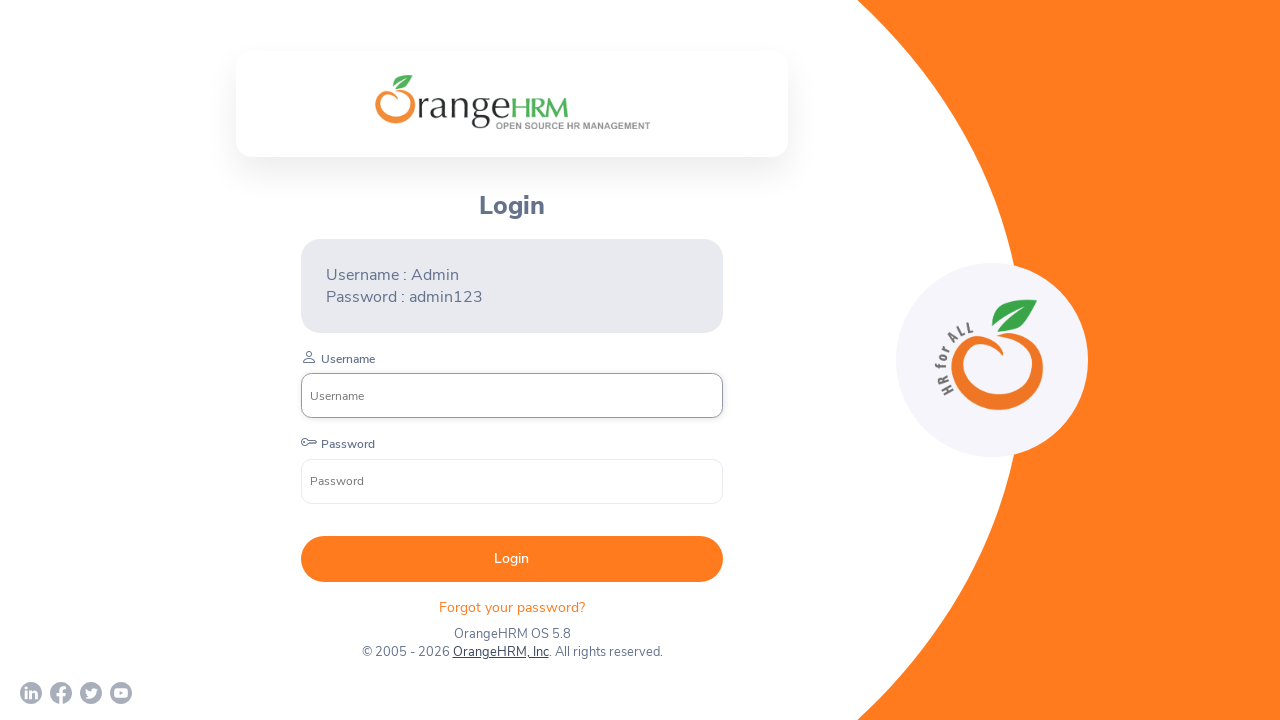

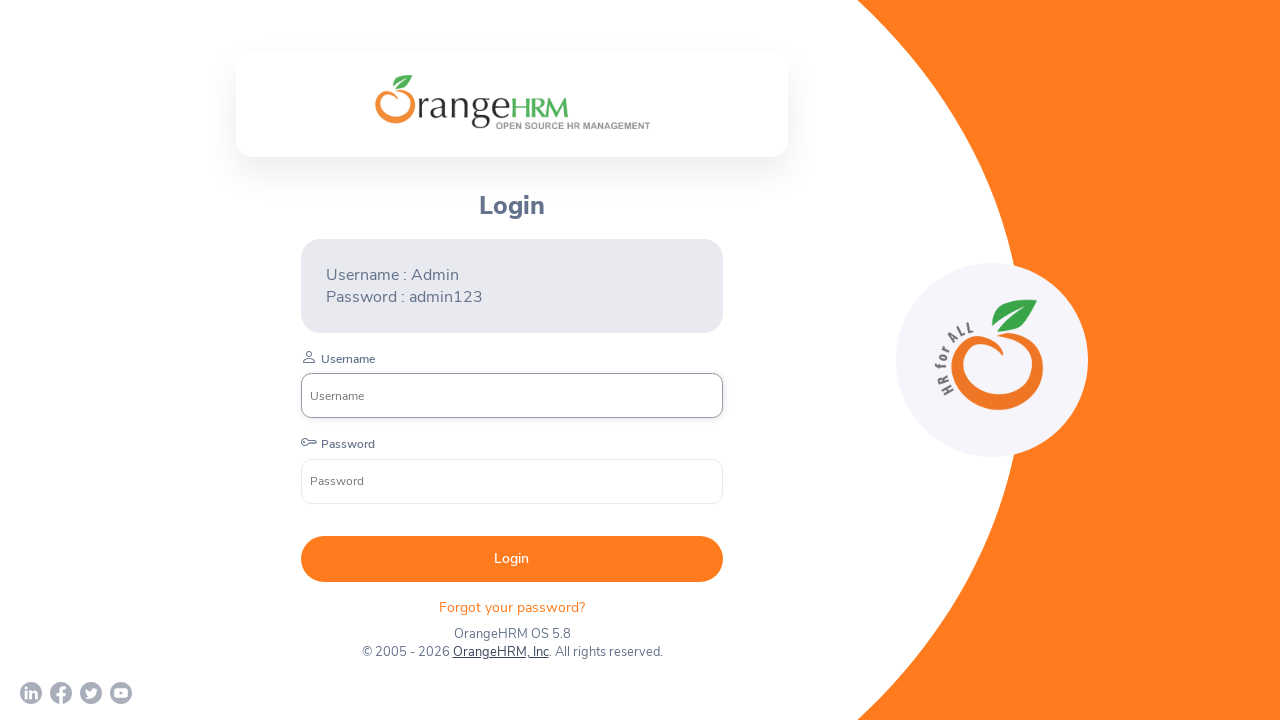